Tests jQuery UI slider functionality by dragging the slider handle horizontally

Starting URL: http://jqueryui.com/slider/

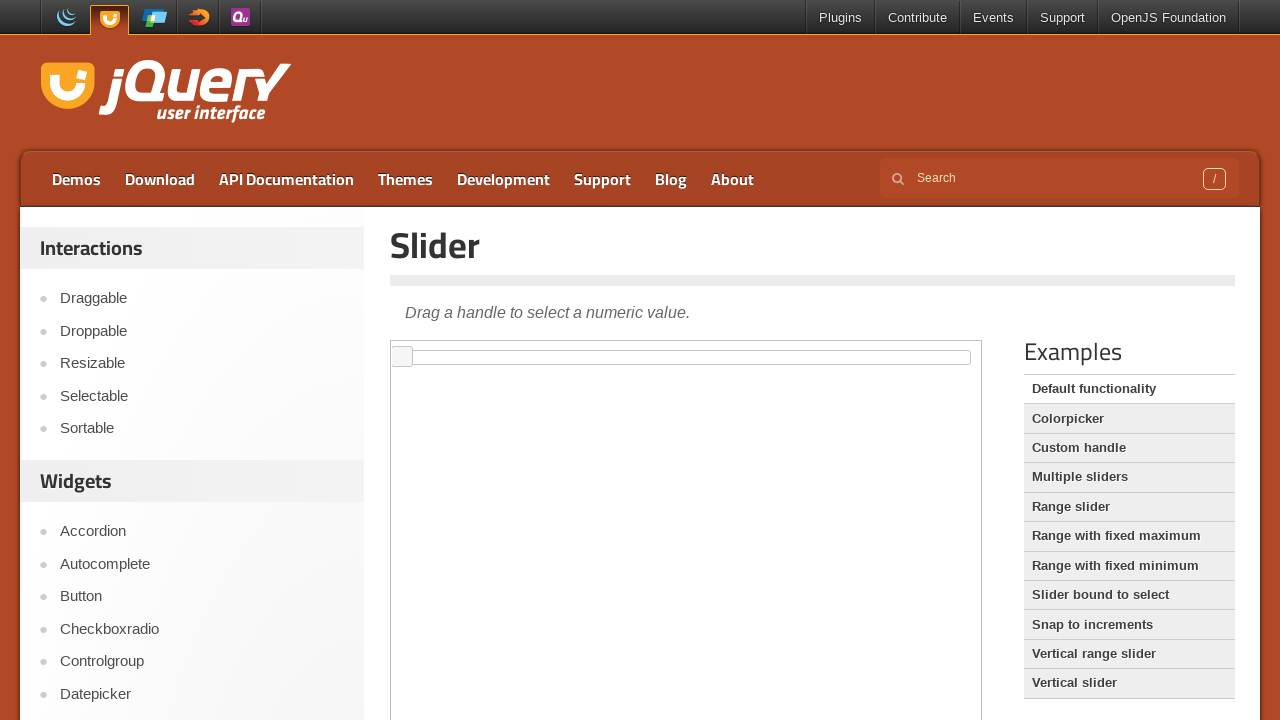

Located jQuery UI slider handle in iframe
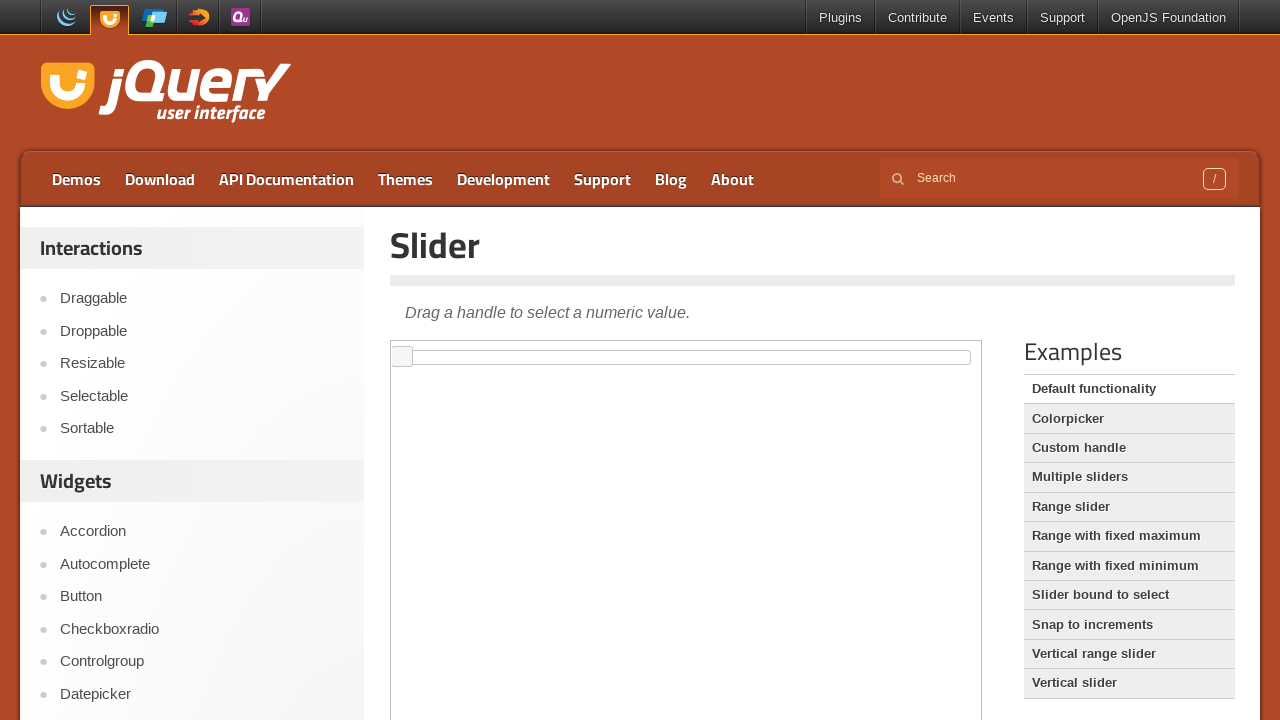

Retrieved bounding box of slider handle
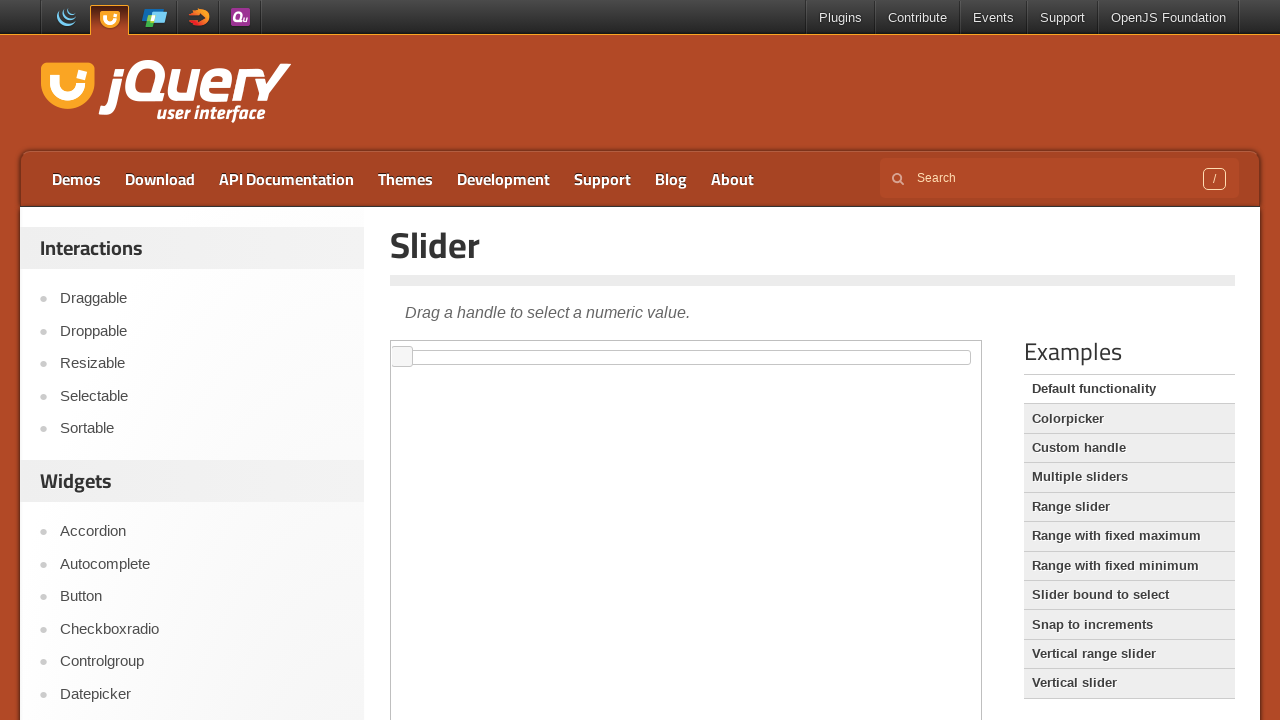

Moved mouse to center of slider handle at (402, 357)
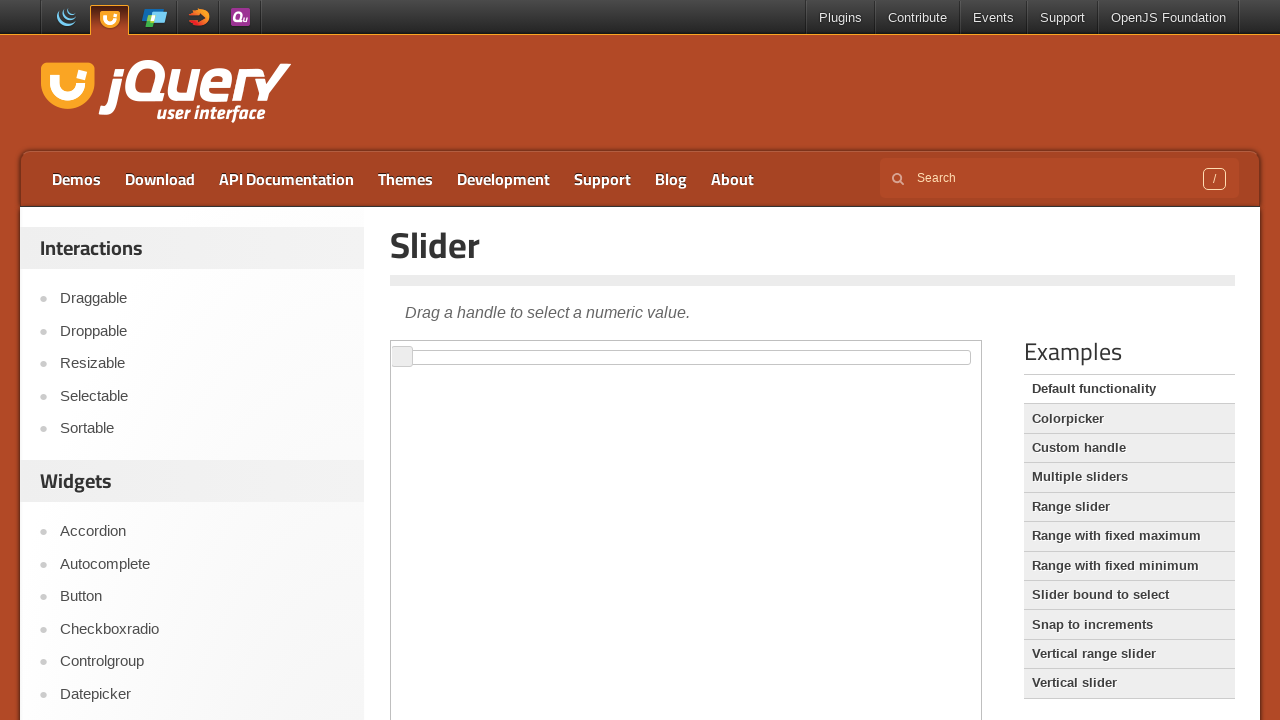

Pressed mouse button down on slider handle at (402, 357)
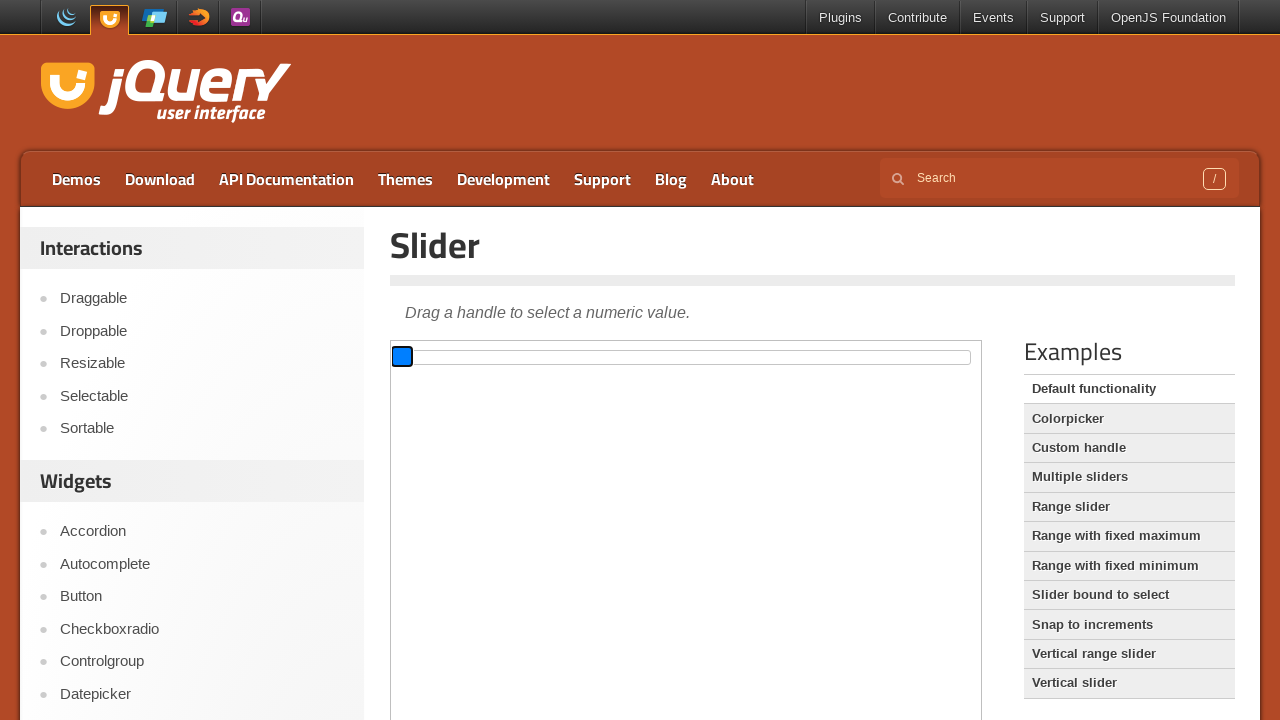

Dragged slider handle 400 pixels to the right at (802, 357)
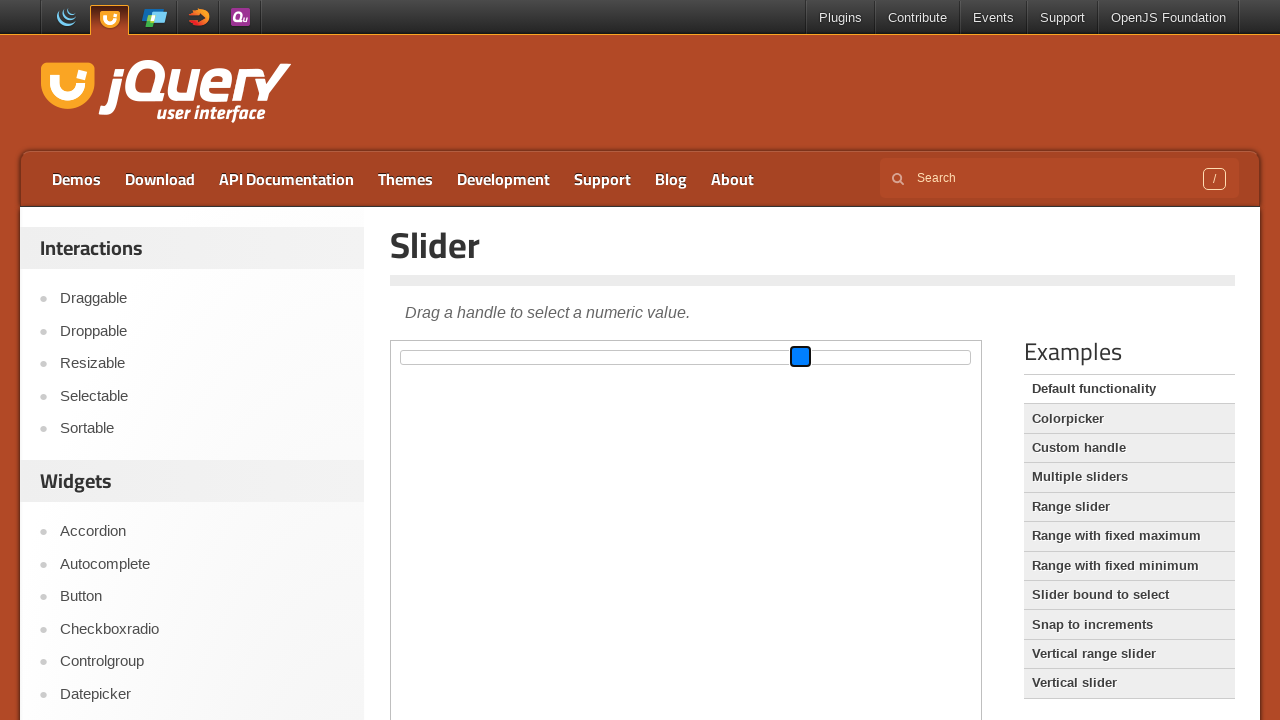

Released mouse button, slider drag completed at (802, 357)
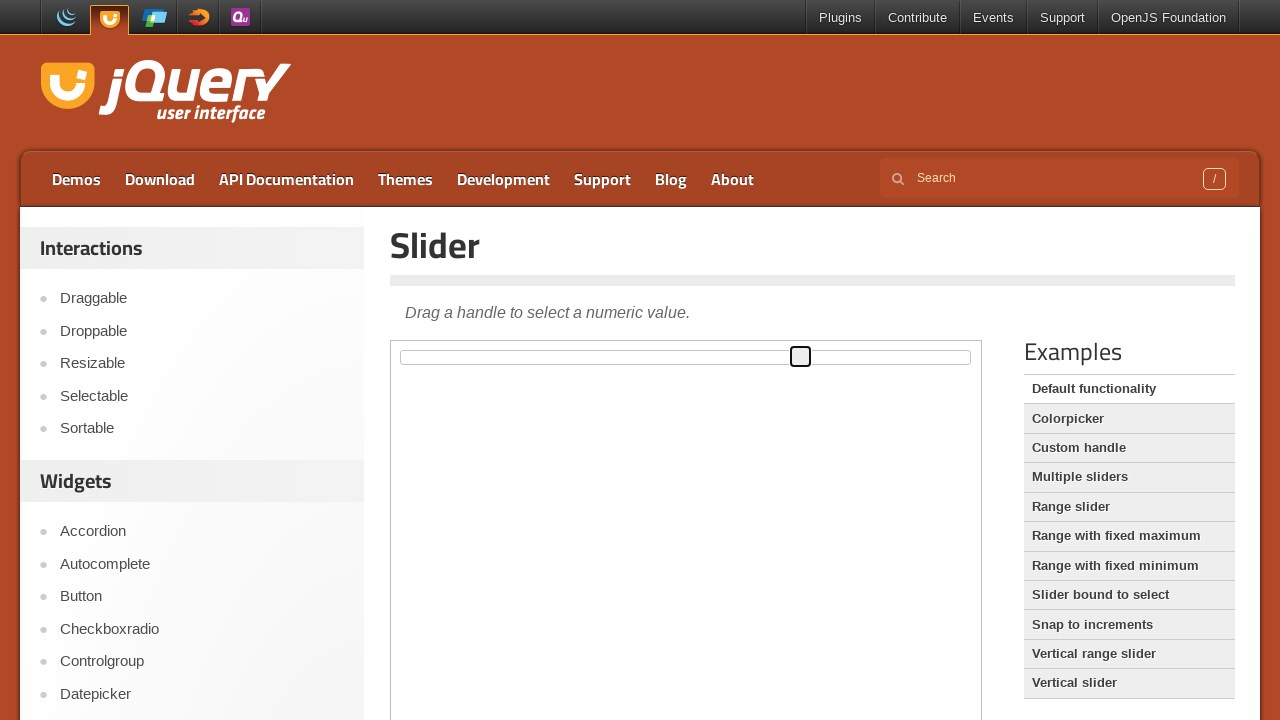

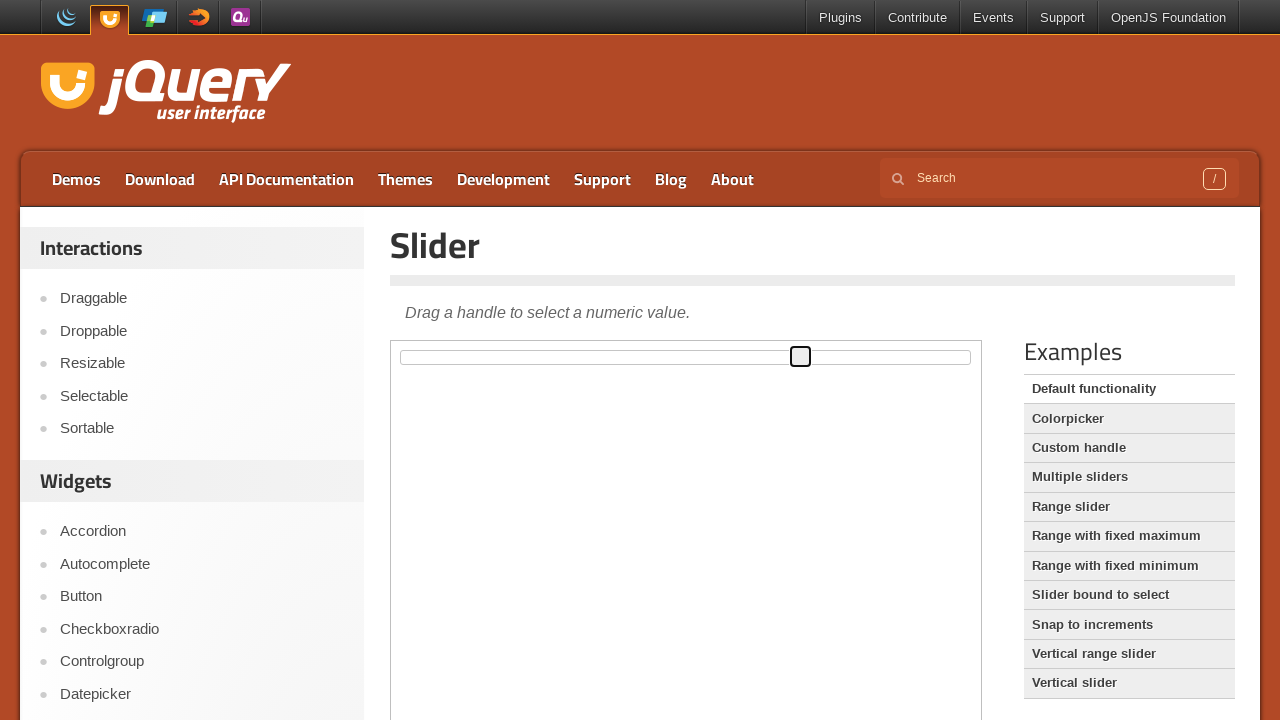